Tests data table sorting by clicking the dues column header and verifying values are sorted in ascending order (table without semantic attributes)

Starting URL: http://the-internet.herokuapp.com/tables

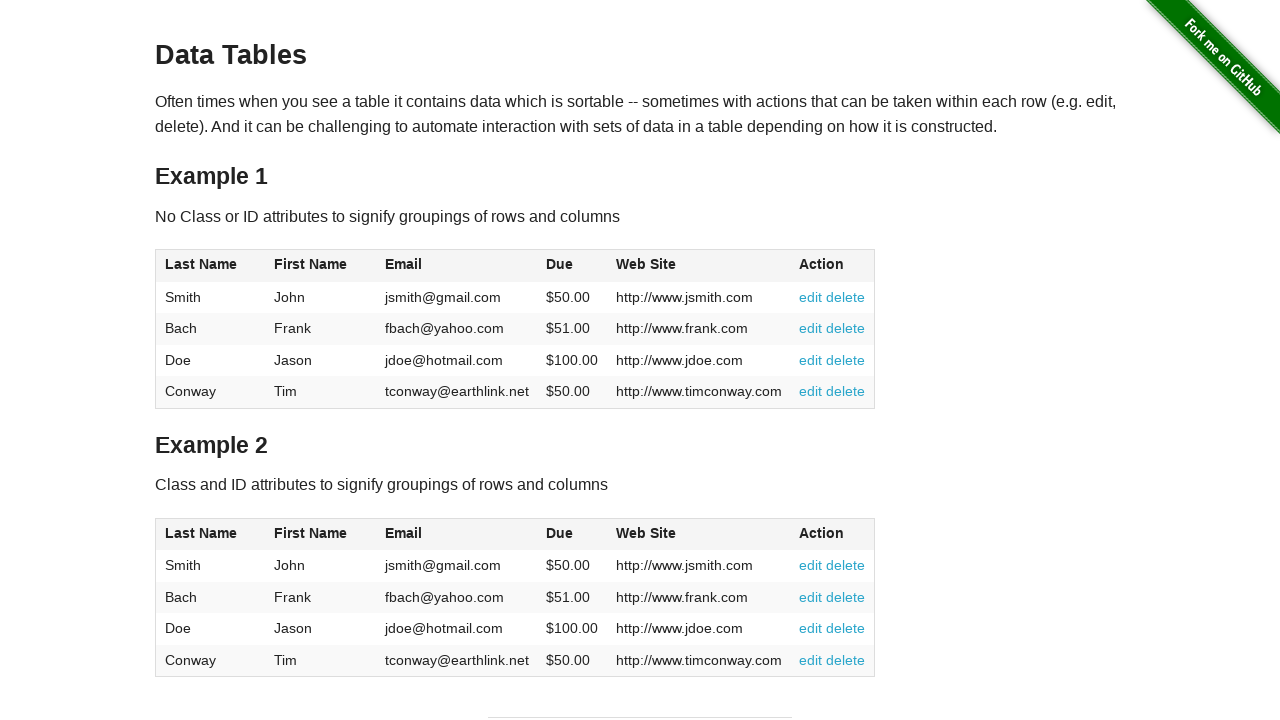

Clicked dues column header to sort in ascending order at (572, 266) on #table1 thead tr th:nth-of-type(4)
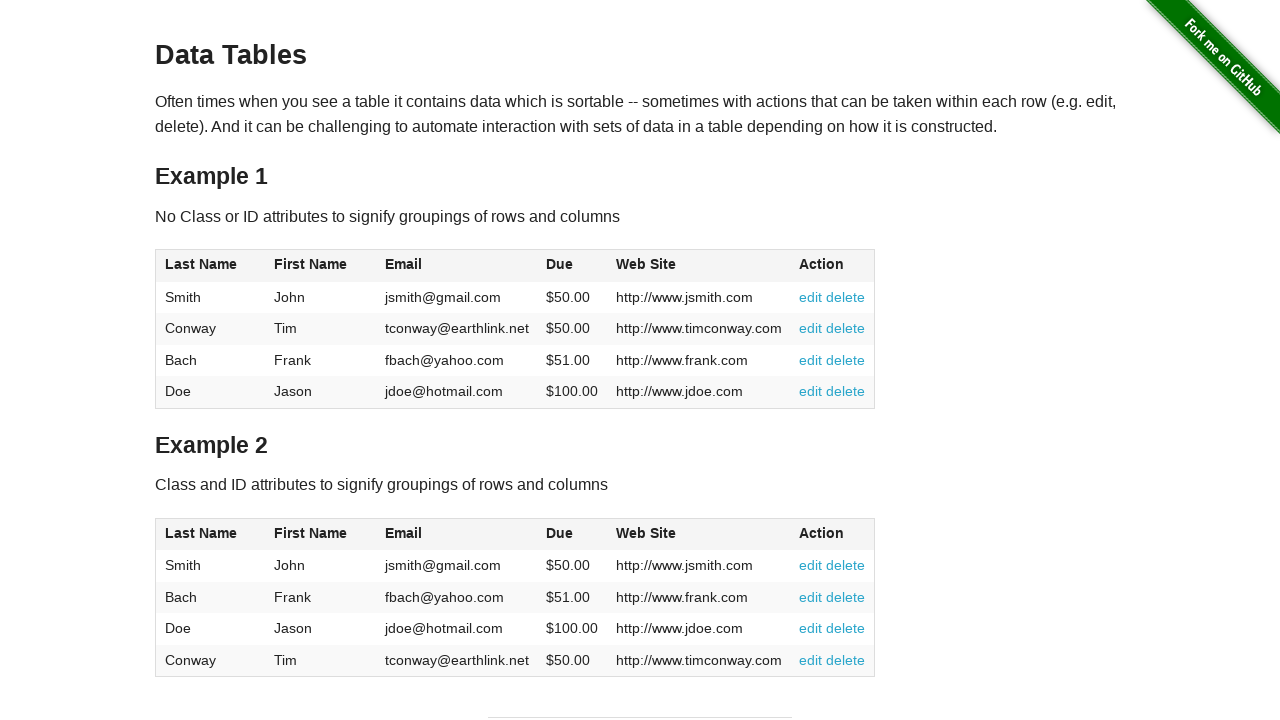

Verified dues column is visible after sorting
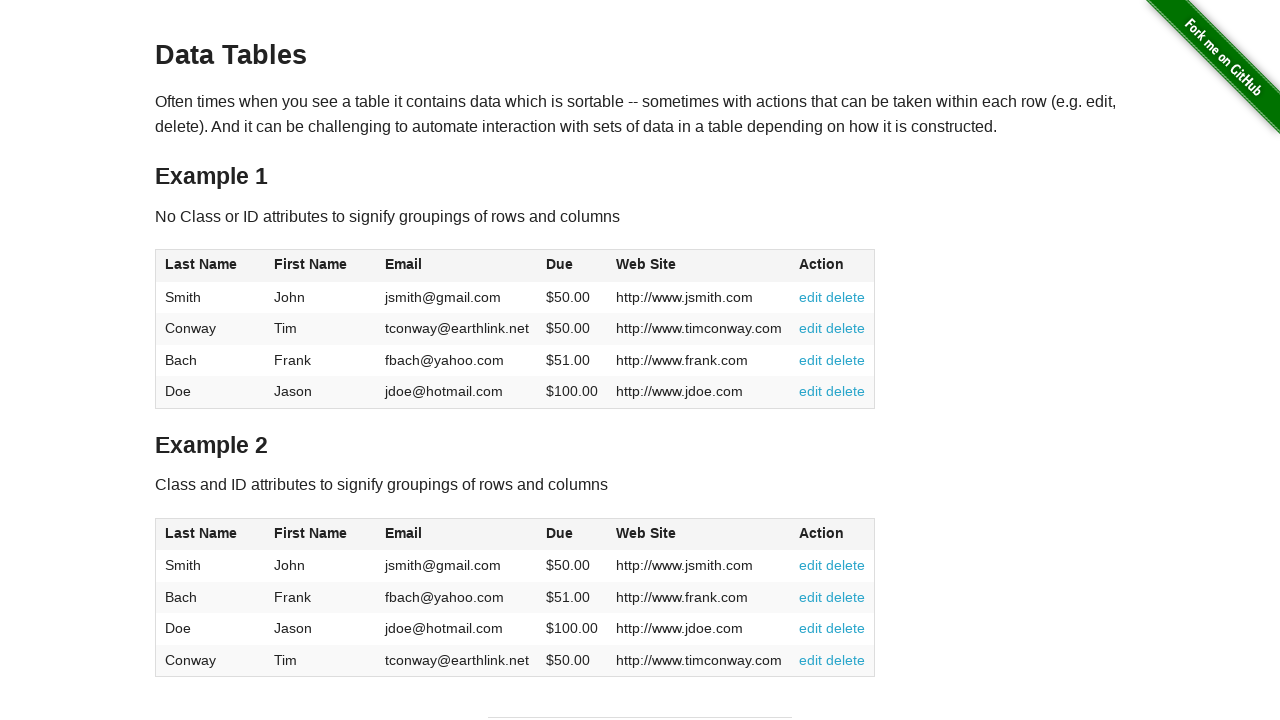

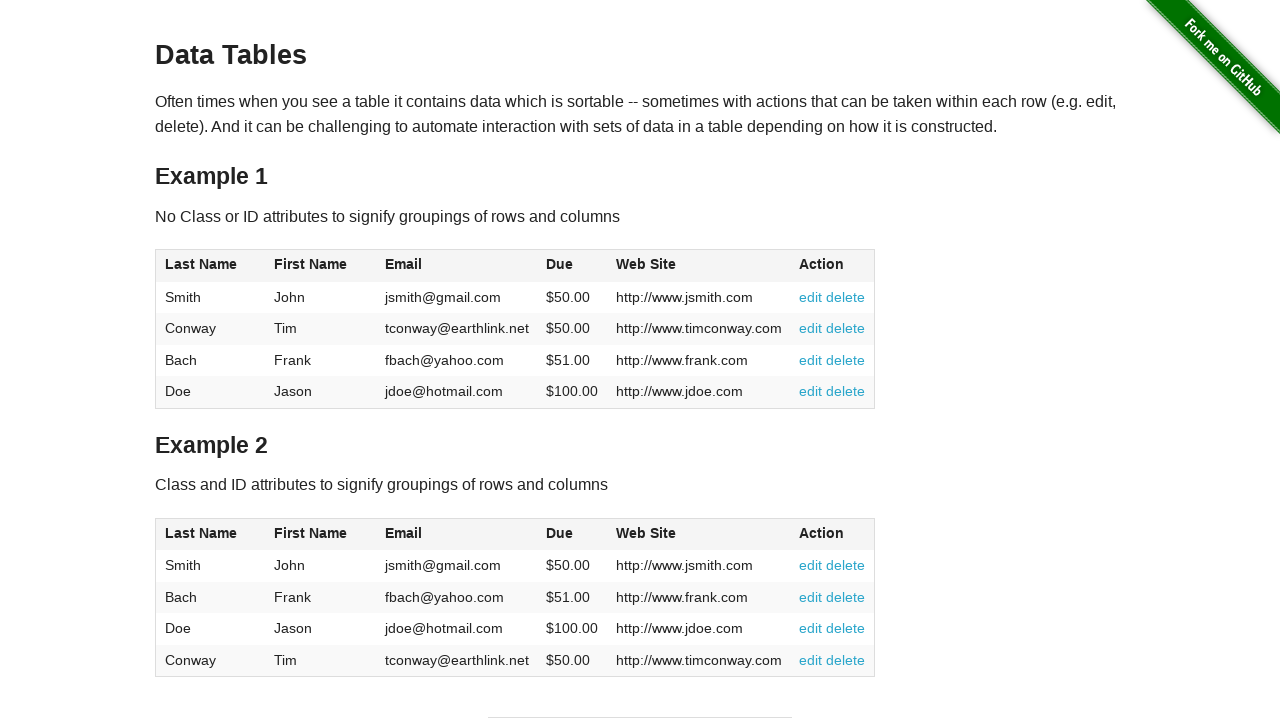